Clicks on Cameras menu item and verifies navigation

Starting URL: https://awesomeqa.com/ui/

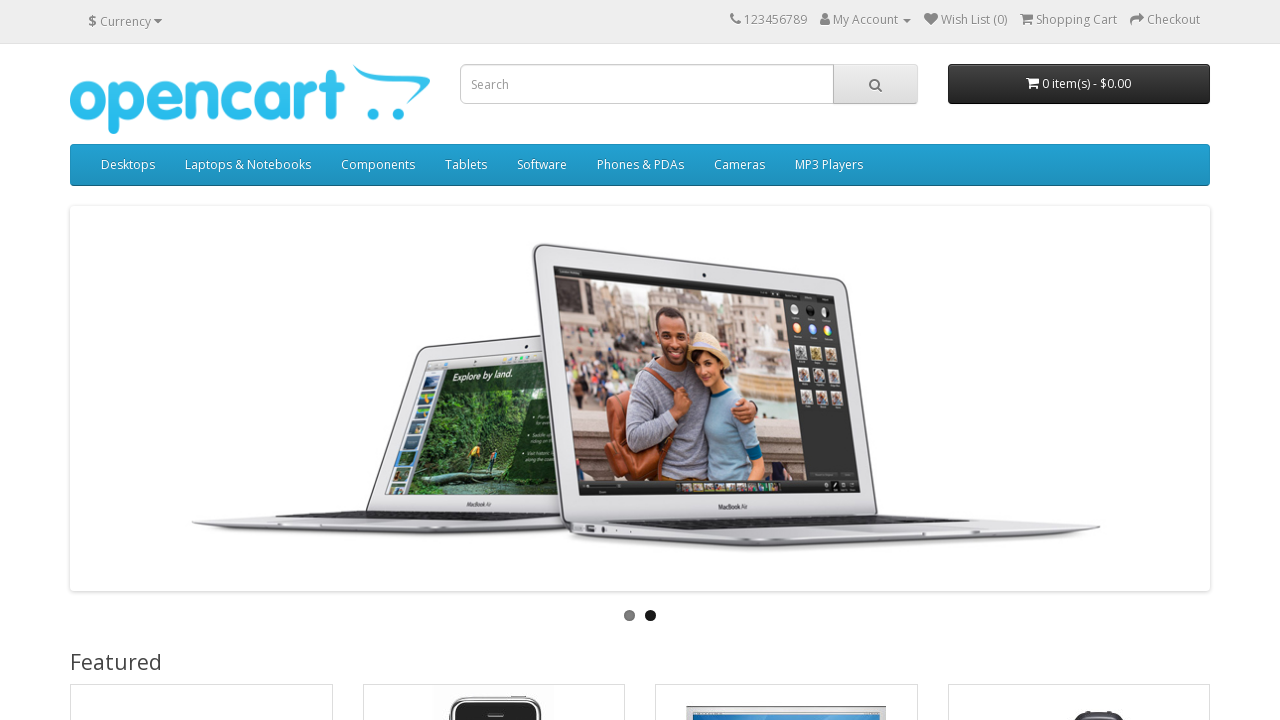

Clicked Cameras menu item at (740, 165) on xpath=//*[@id='menu']/div[2]/ul/li[7]/a
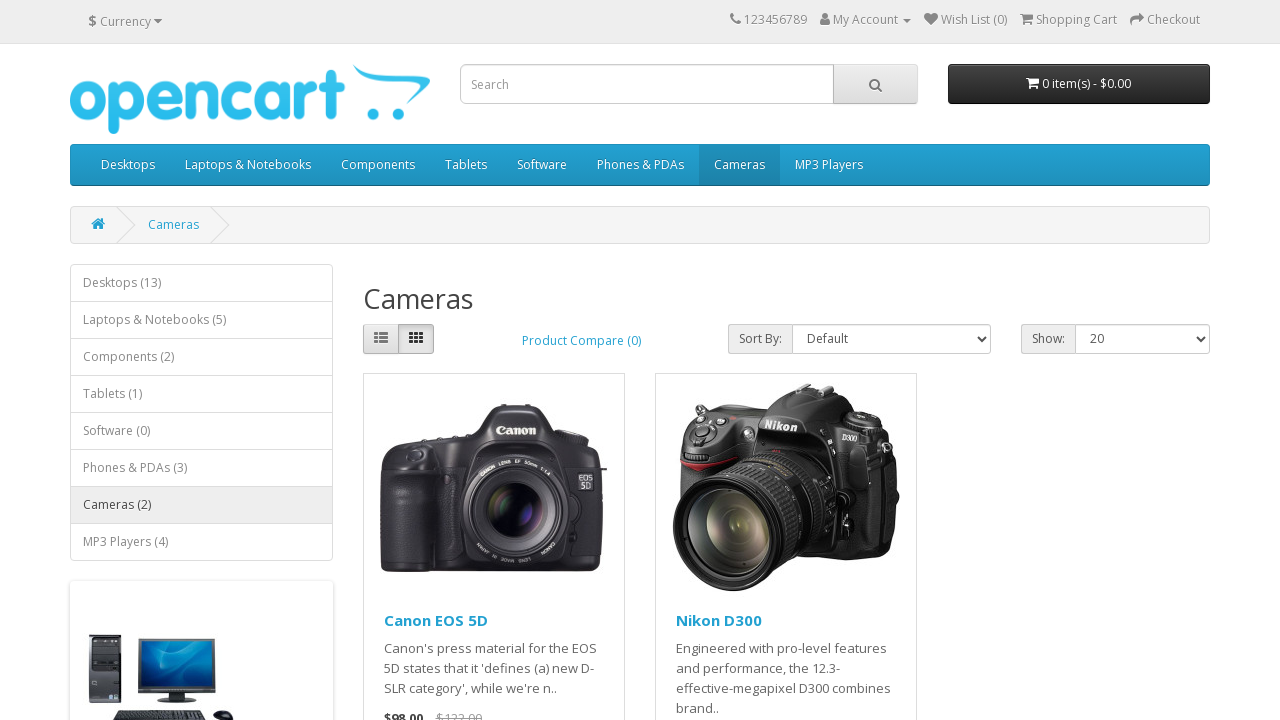

Verified page title is 'Cameras'
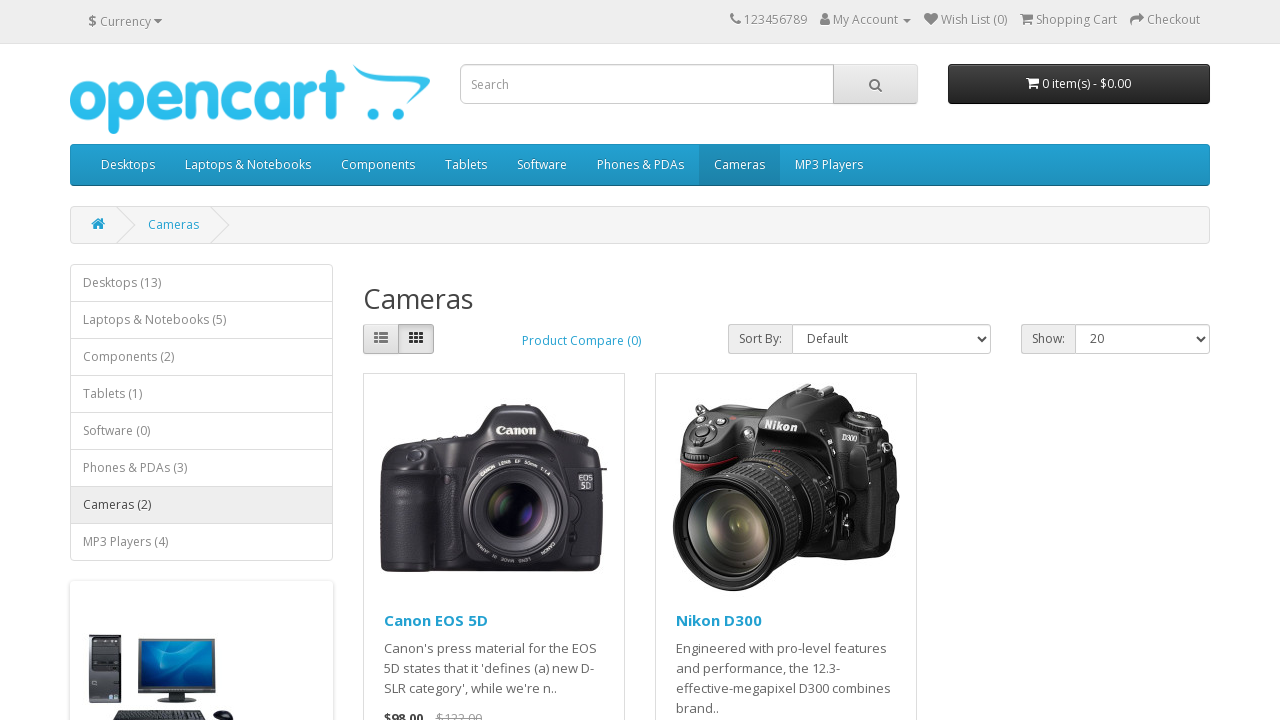

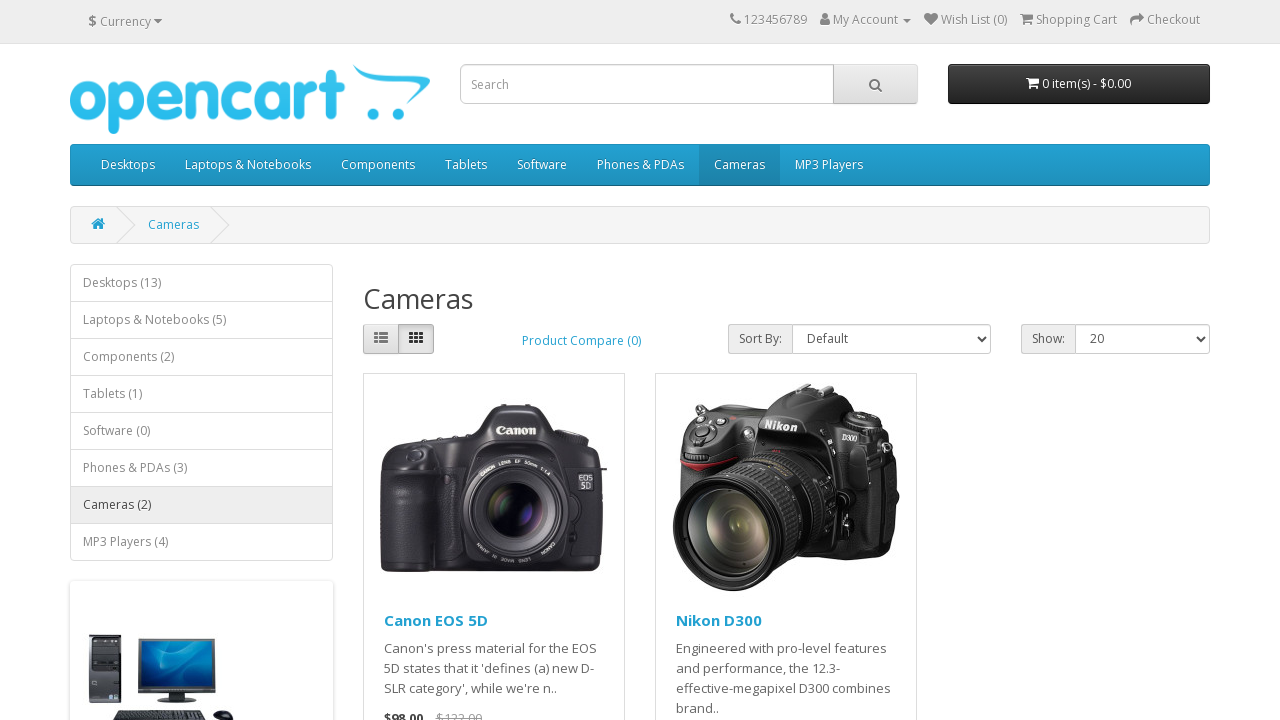